Tests navigation functionality by clicking Home button, navigating back, and refreshing the page

Starting URL: https://demo.automationtesting.in/Register.html

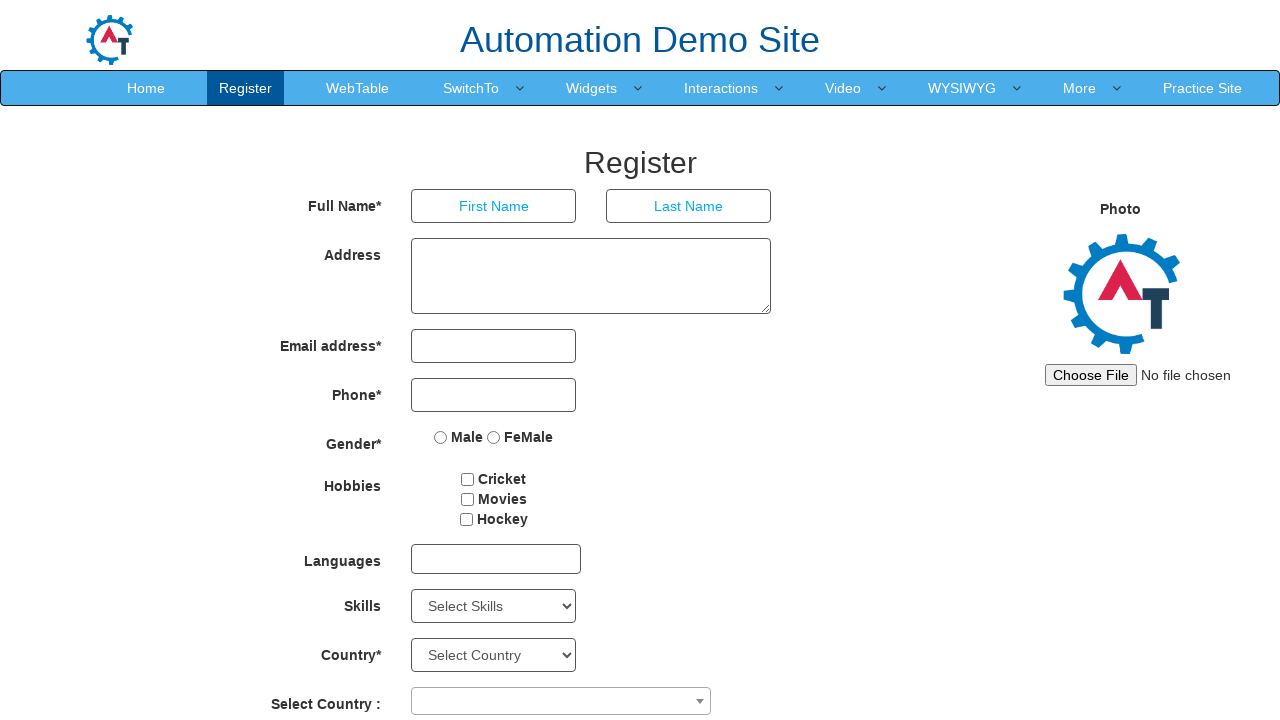

Clicked Home button at (146, 88) on xpath=//a[contains(text(),'Hom')]
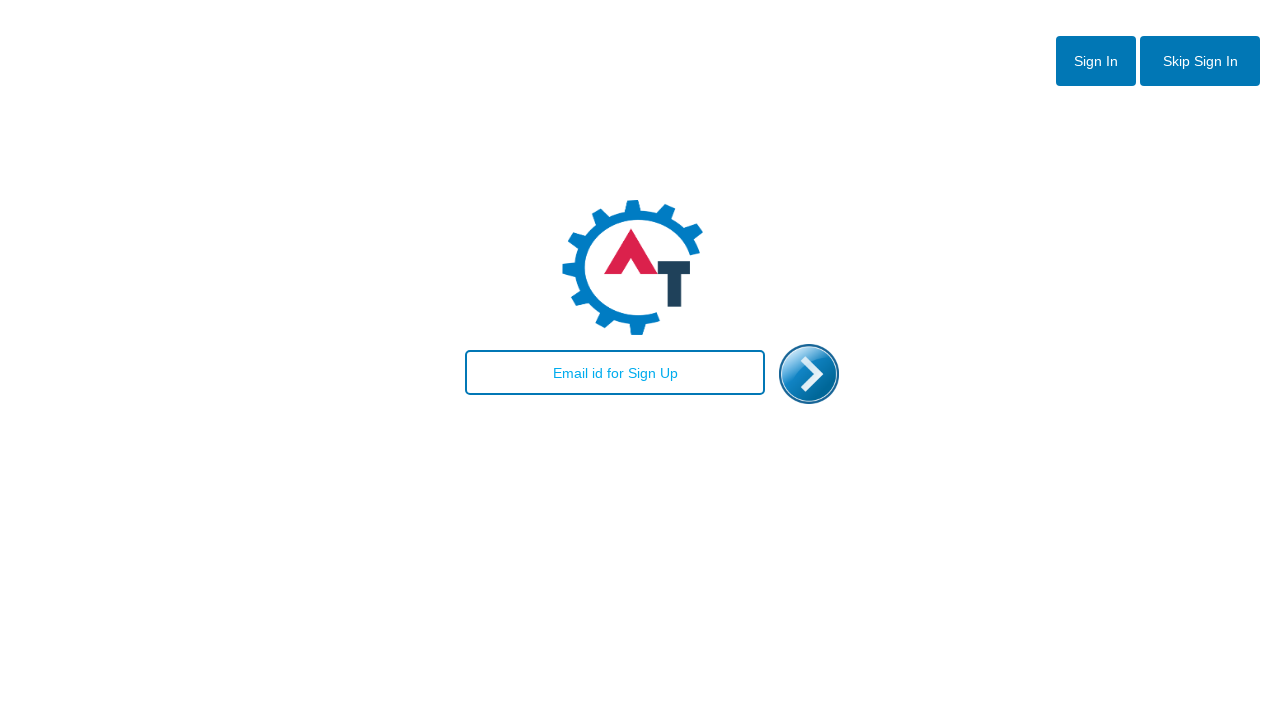

Navigated back to the registration page
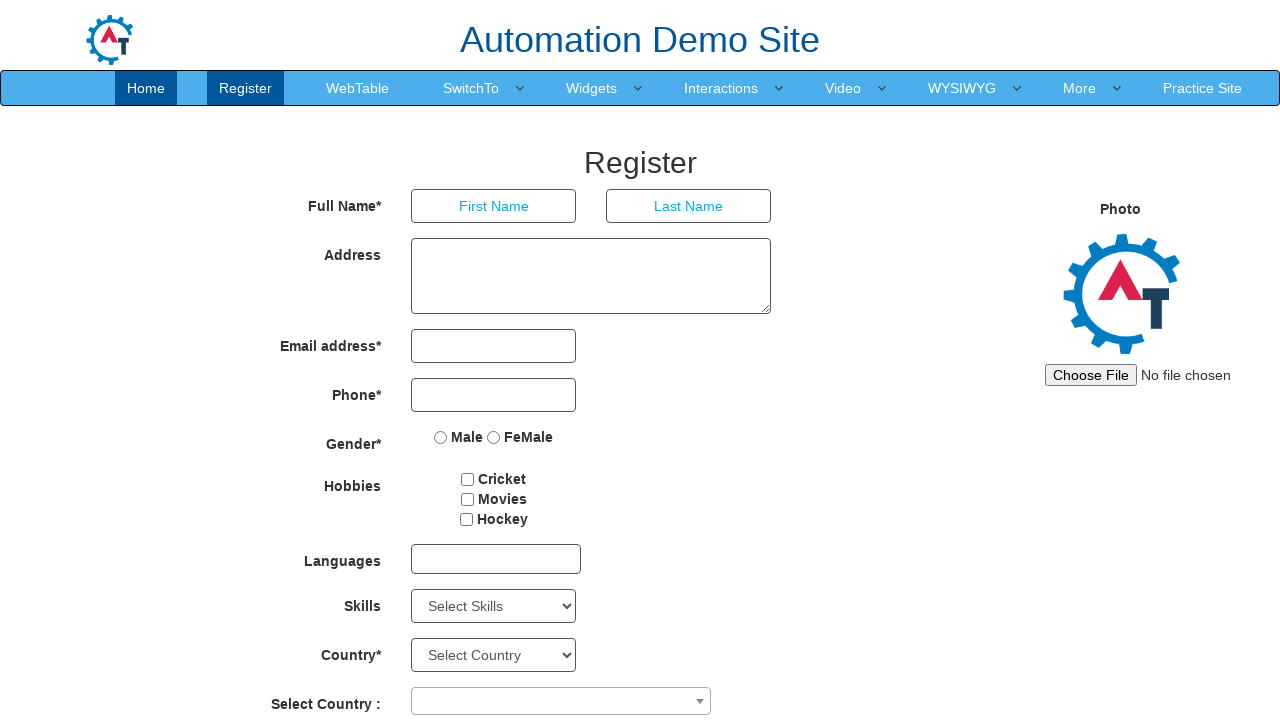

Refreshed the page
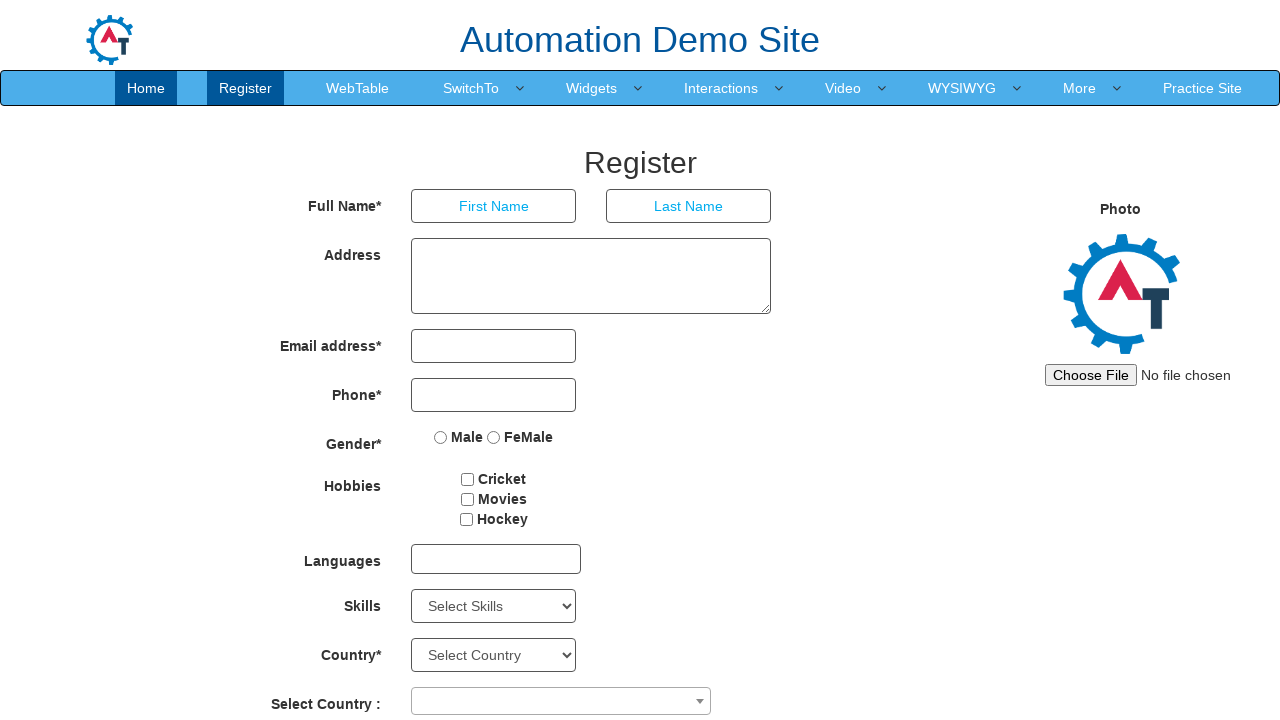

Verified we're still on the registration page
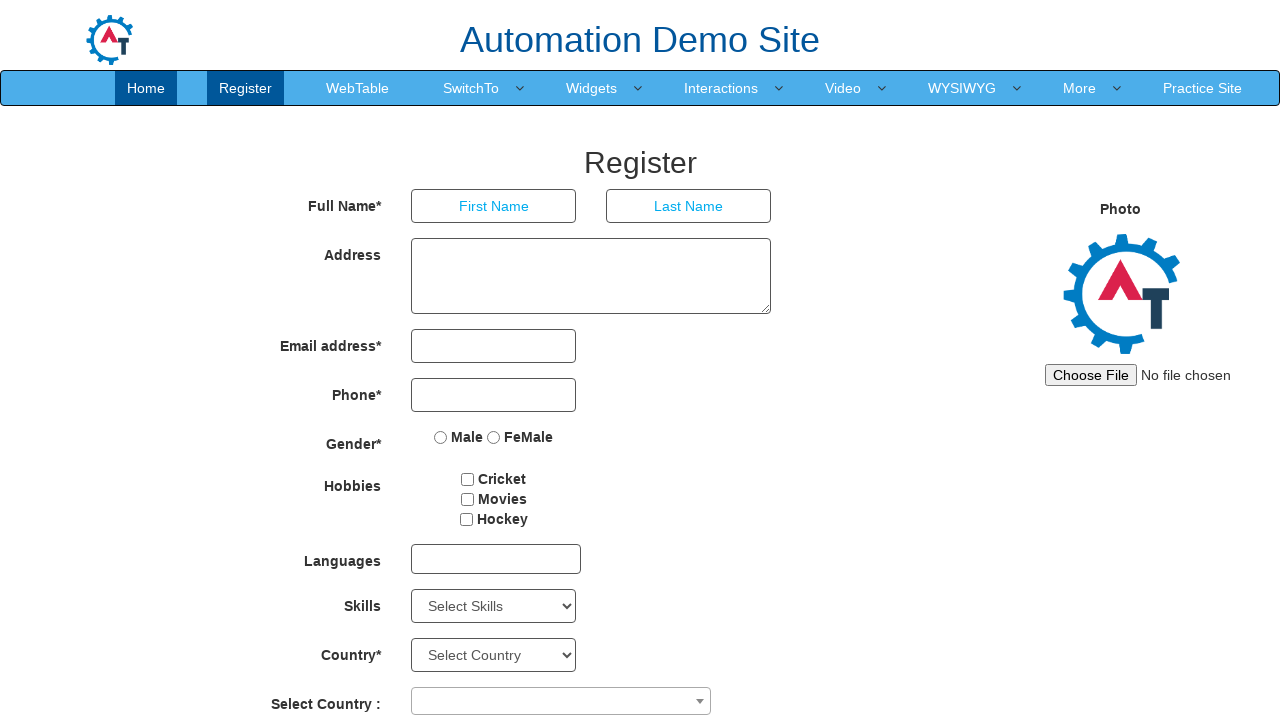

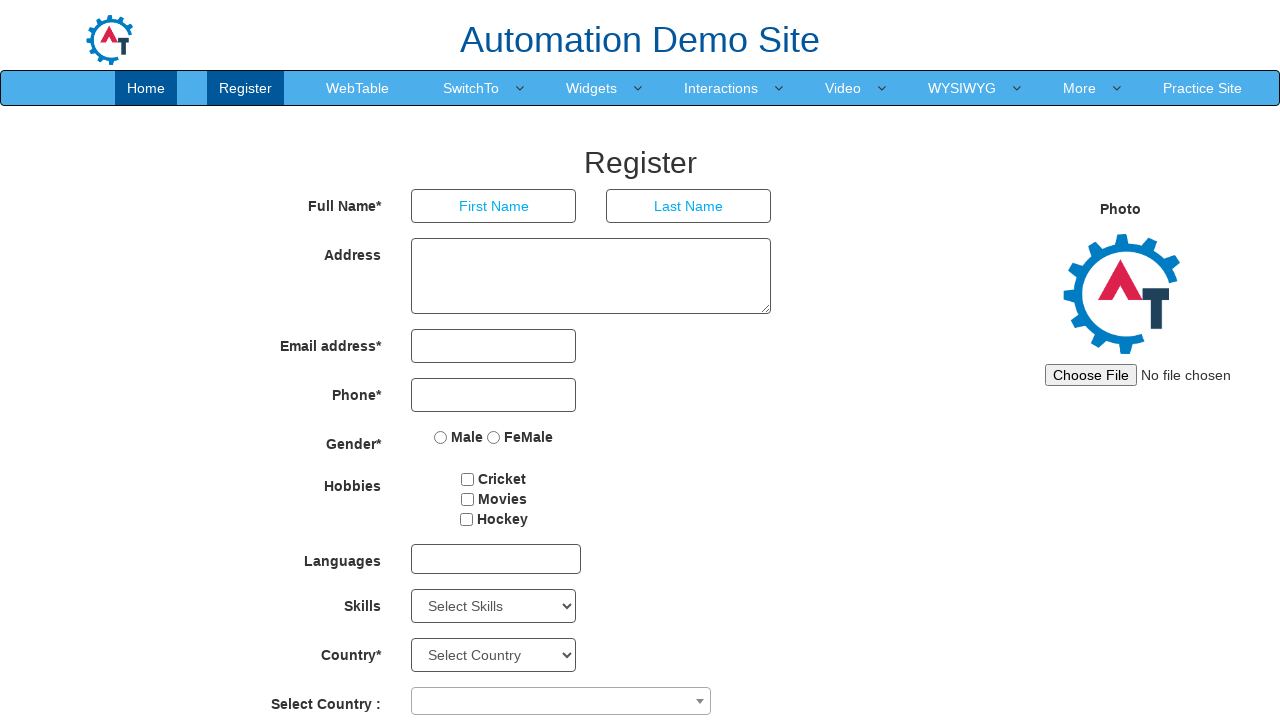